Tests geolocation functionality by navigating to a location detection website and clicking the location button to verify the page responds to location requests. The test simulates clicking the "My Location" button on the page.

Starting URL: https://www.where-am-i.net/

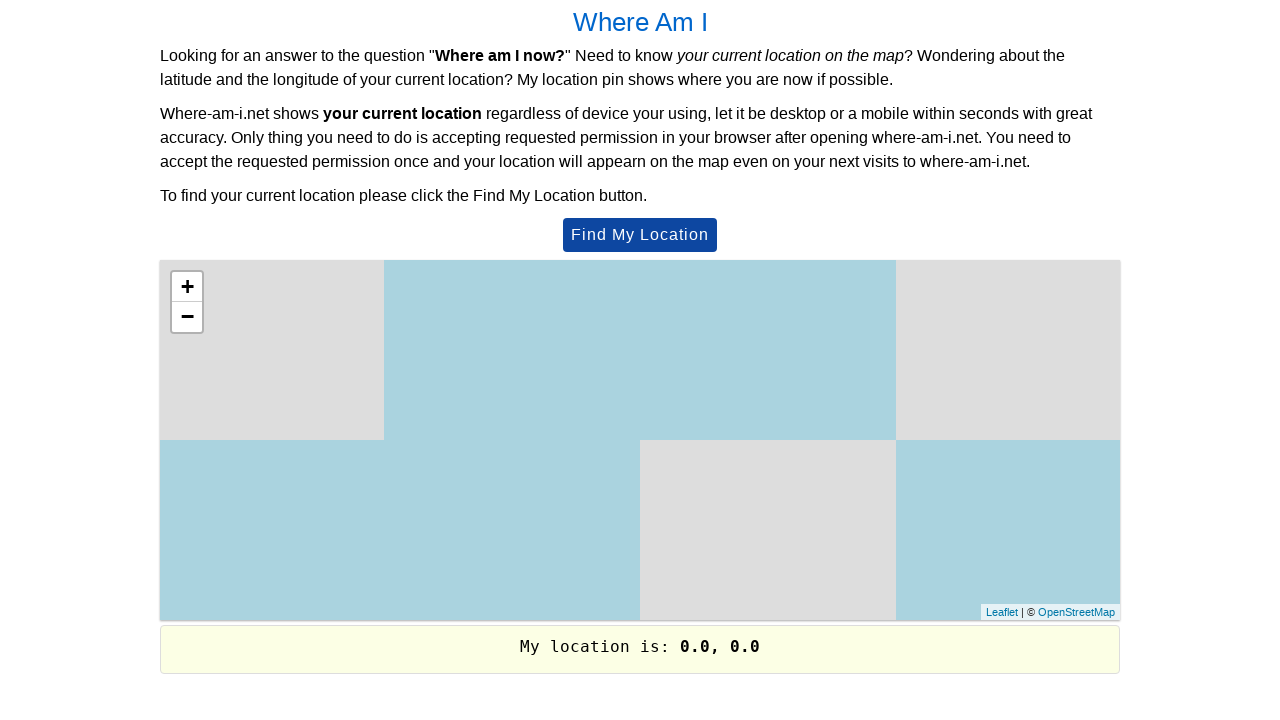

Set geolocation to Ann Arbor, Michigan
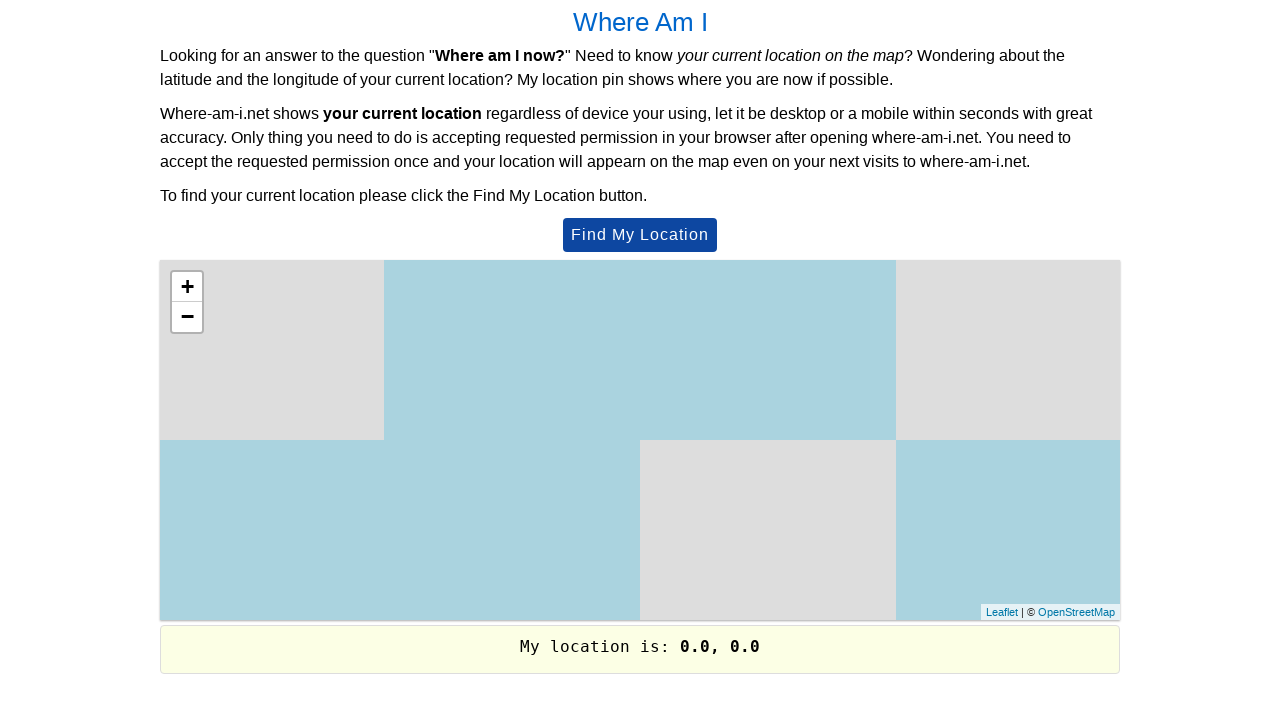

Granted geolocation permissions
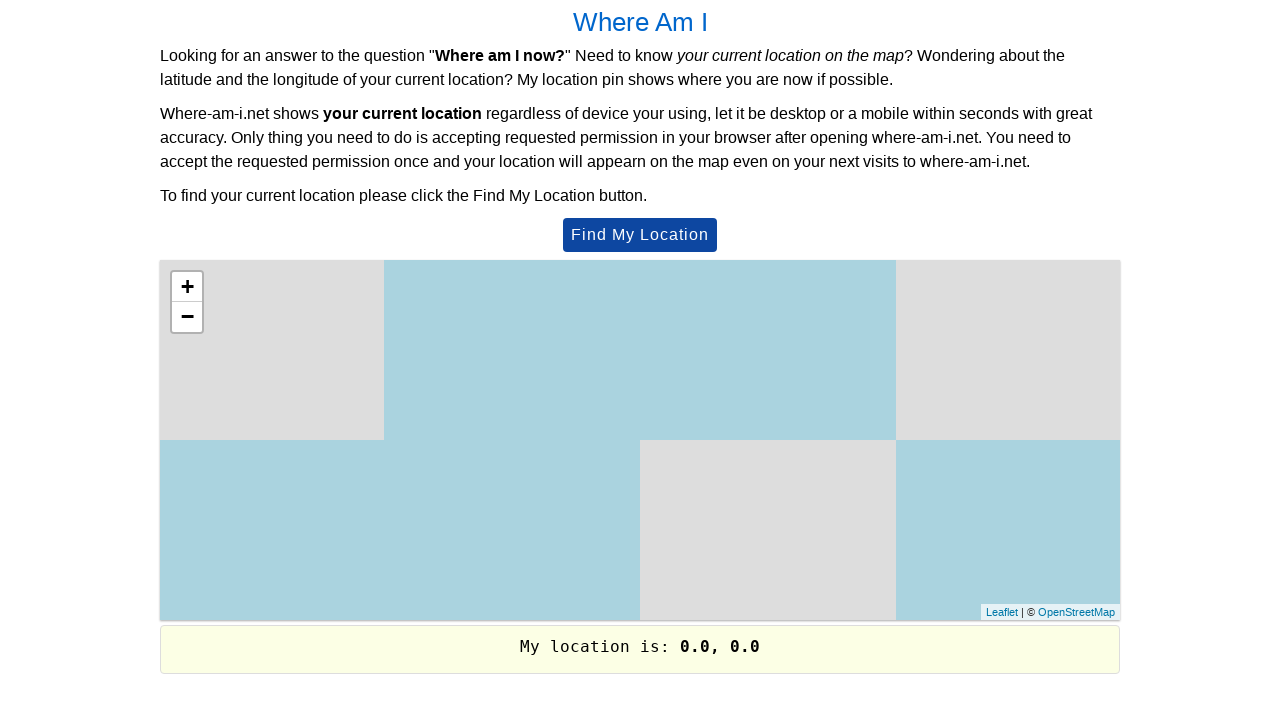

Location button became available
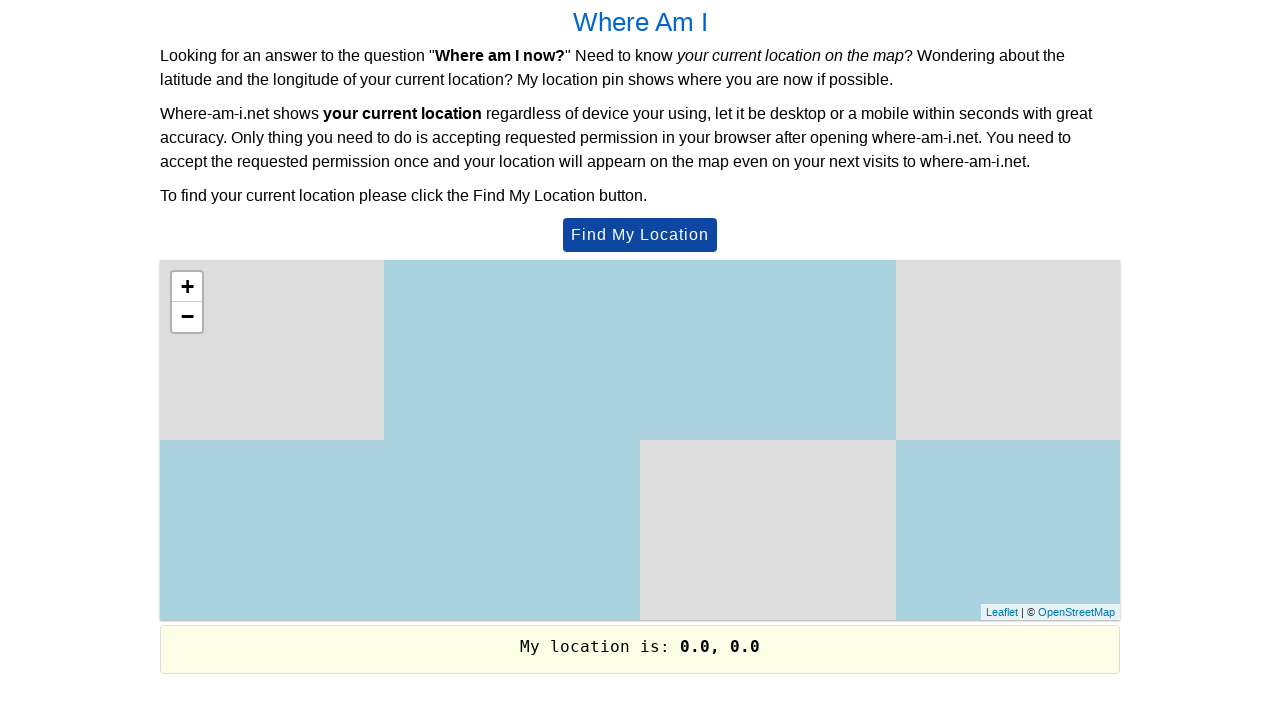

Clicked 'My Location' button from Ann Arbor at (640, 235) on #btnMyLocation
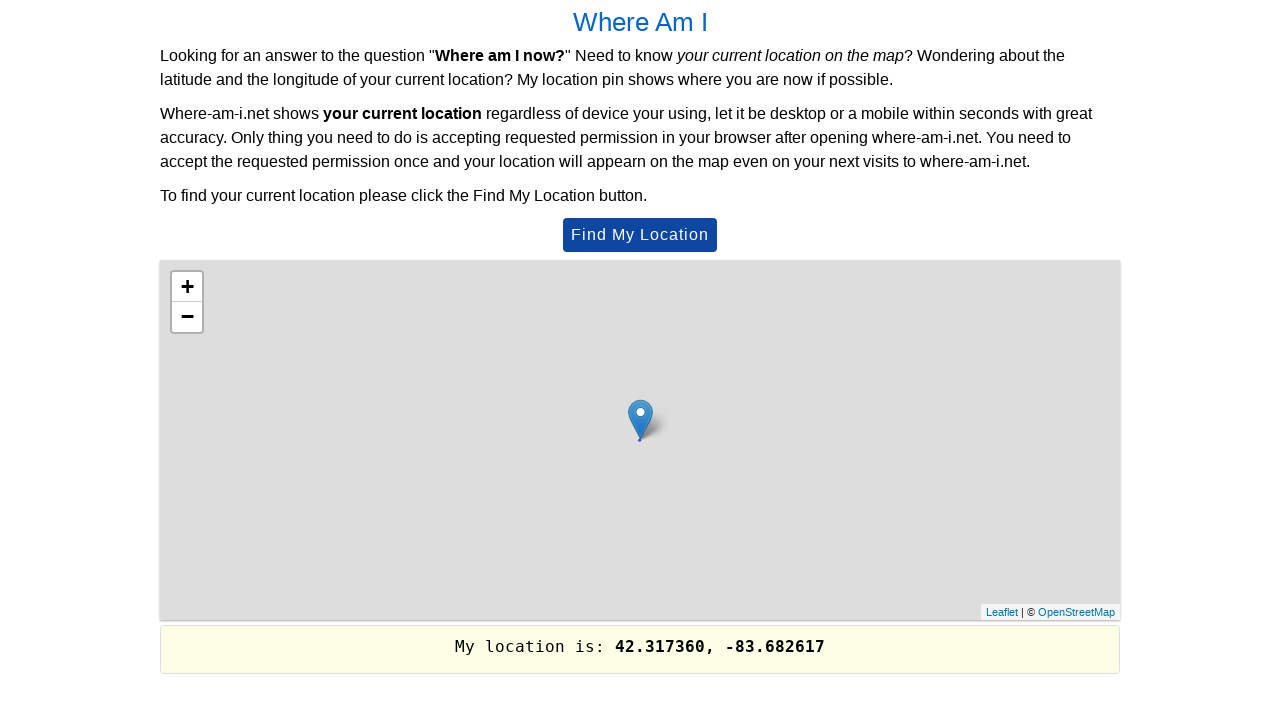

Waited for Ann Arbor location to update on page
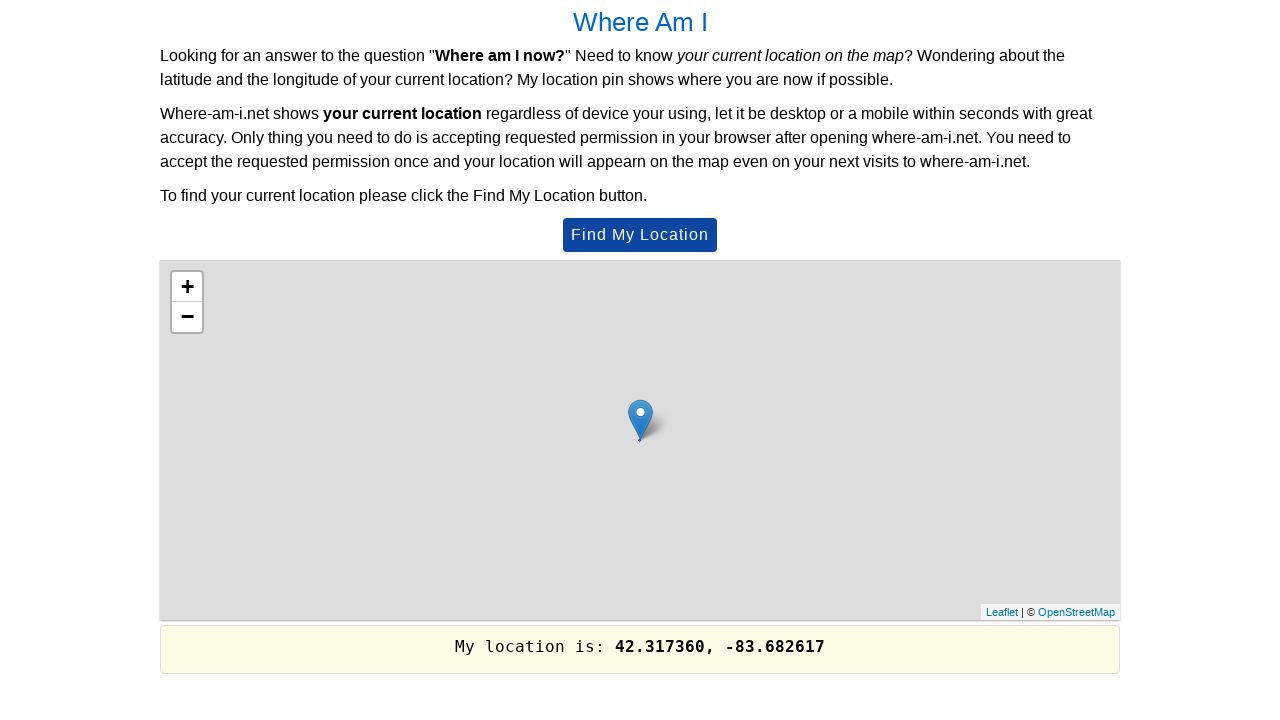

Set geolocation to Guadalajara, Mexico
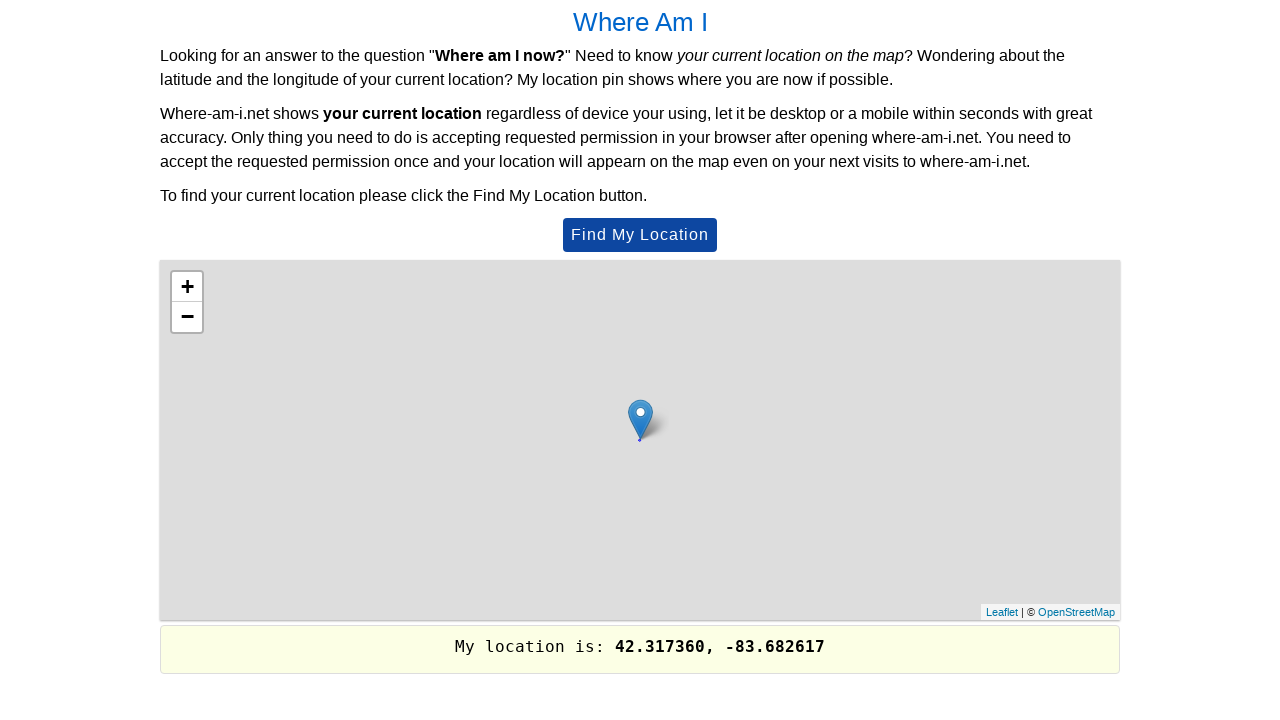

Clicked 'My Location' button from Guadalajara at (640, 235) on #btnMyLocation
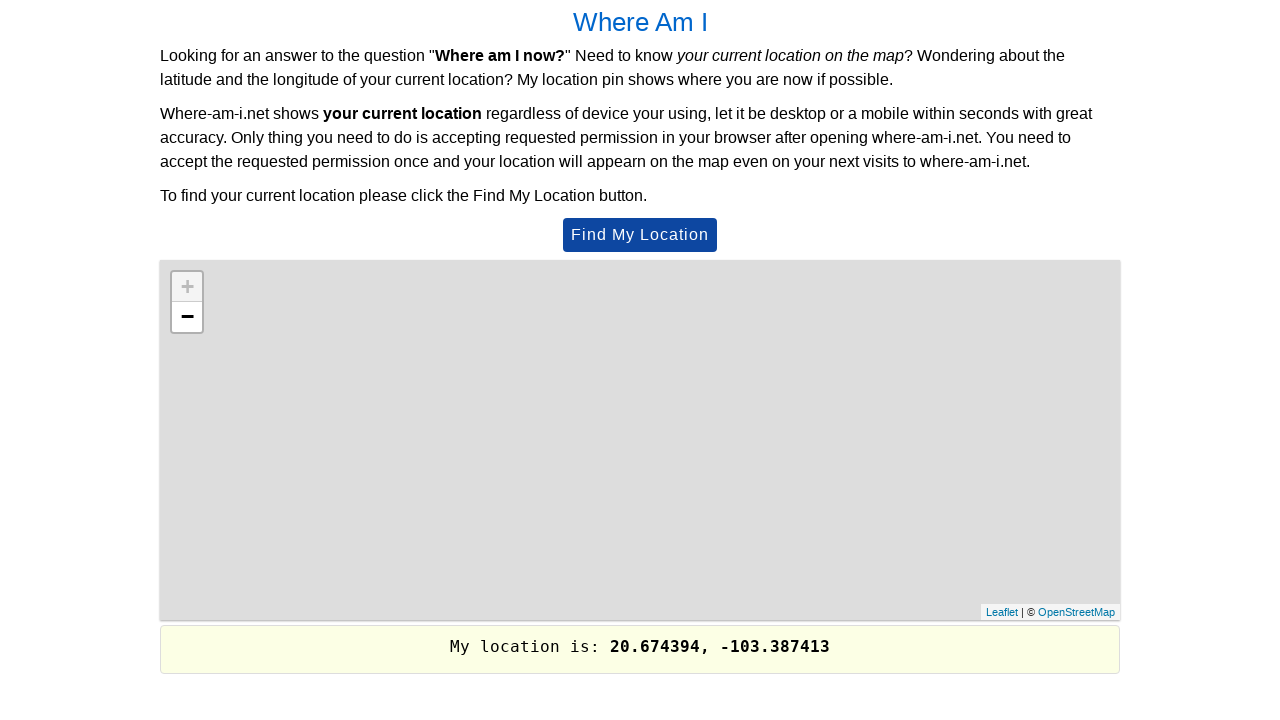

Waited for Guadalajara location to update on page
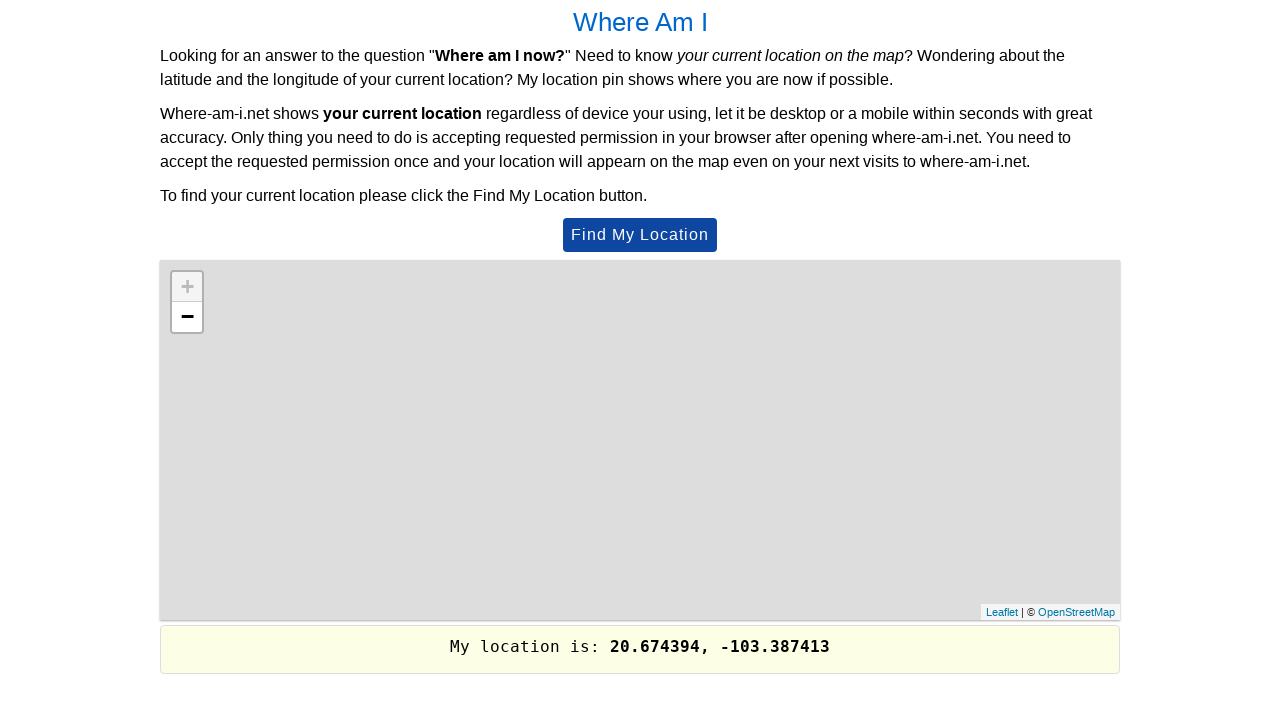

Set geolocation to Amsterdam, Netherlands
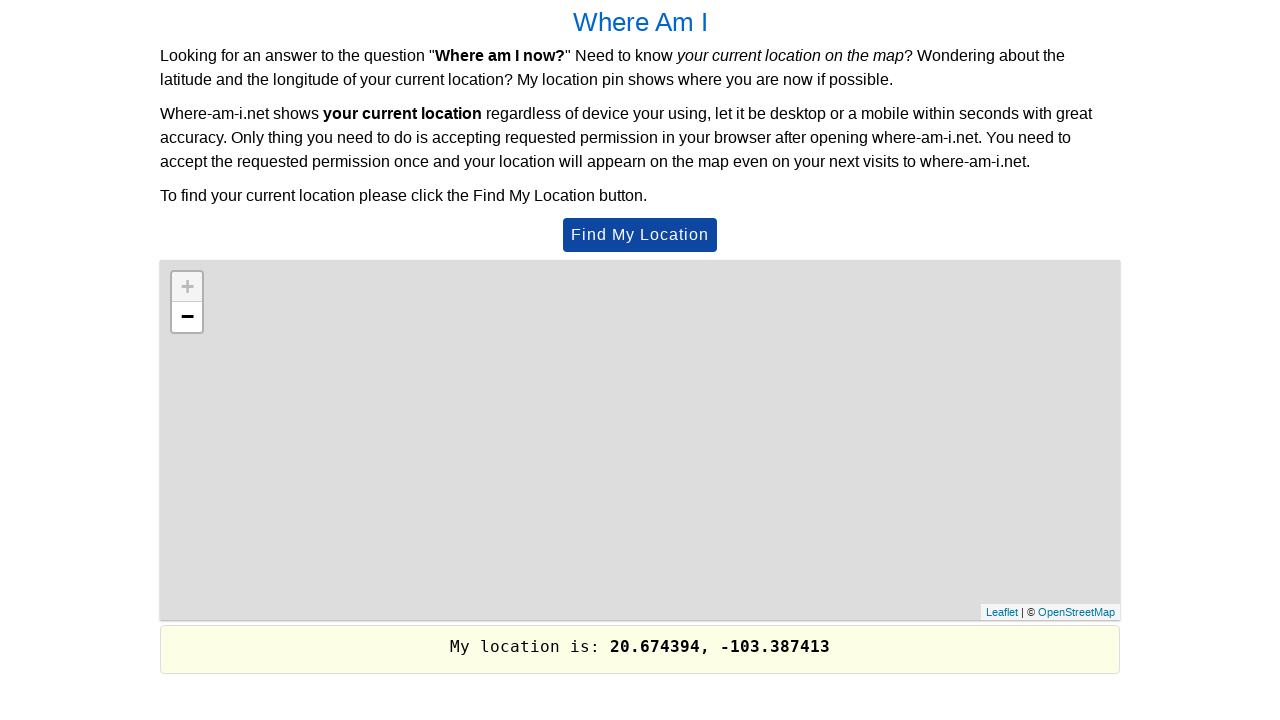

Clicked 'My Location' button from Amsterdam at (640, 235) on #btnMyLocation
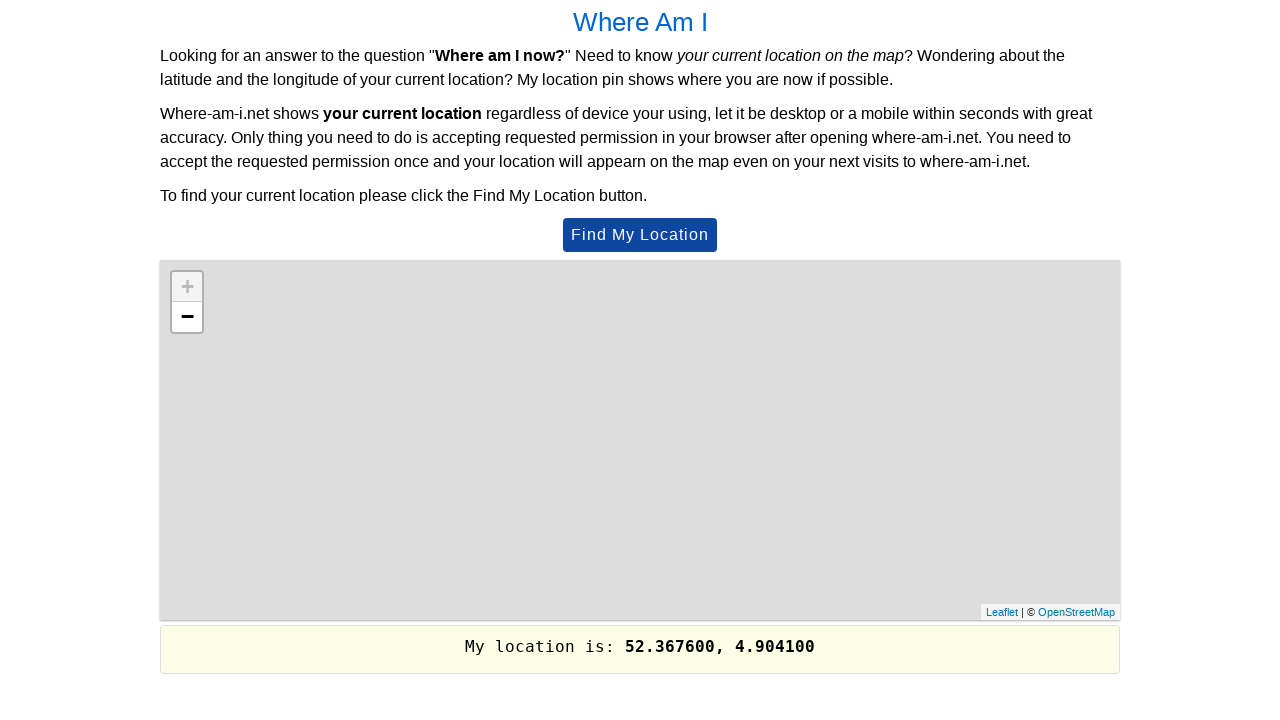

Waited for Amsterdam location to update on page
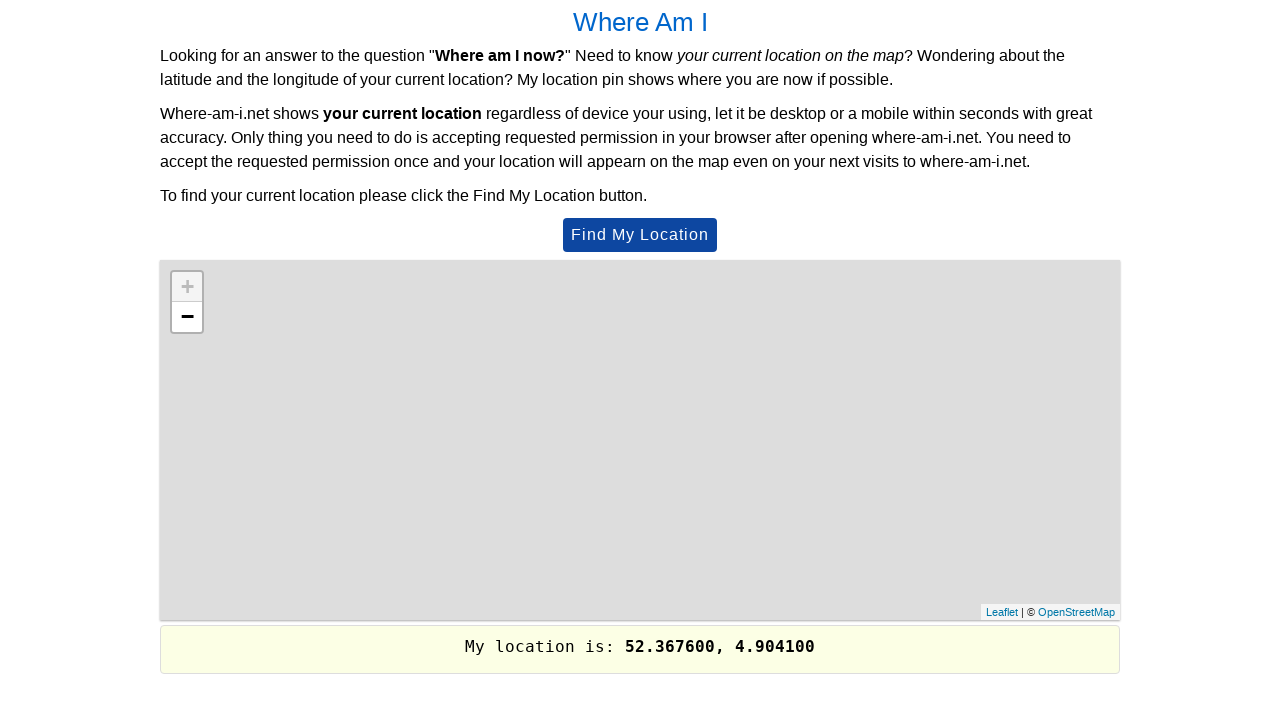

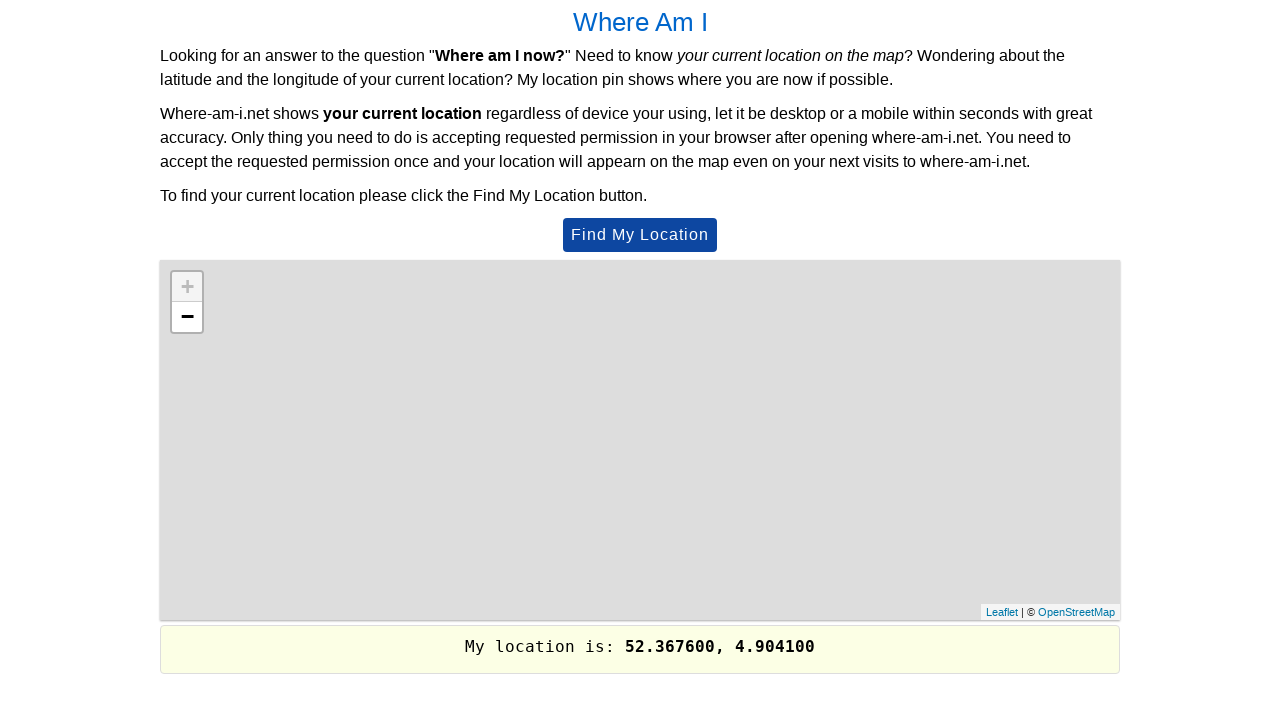